Opens the homepage, clicks on the Web Form button, and verifies the form page heading displays "Web form"

Starting URL: https://bonigarcia.dev/selenium-webdriver-java/

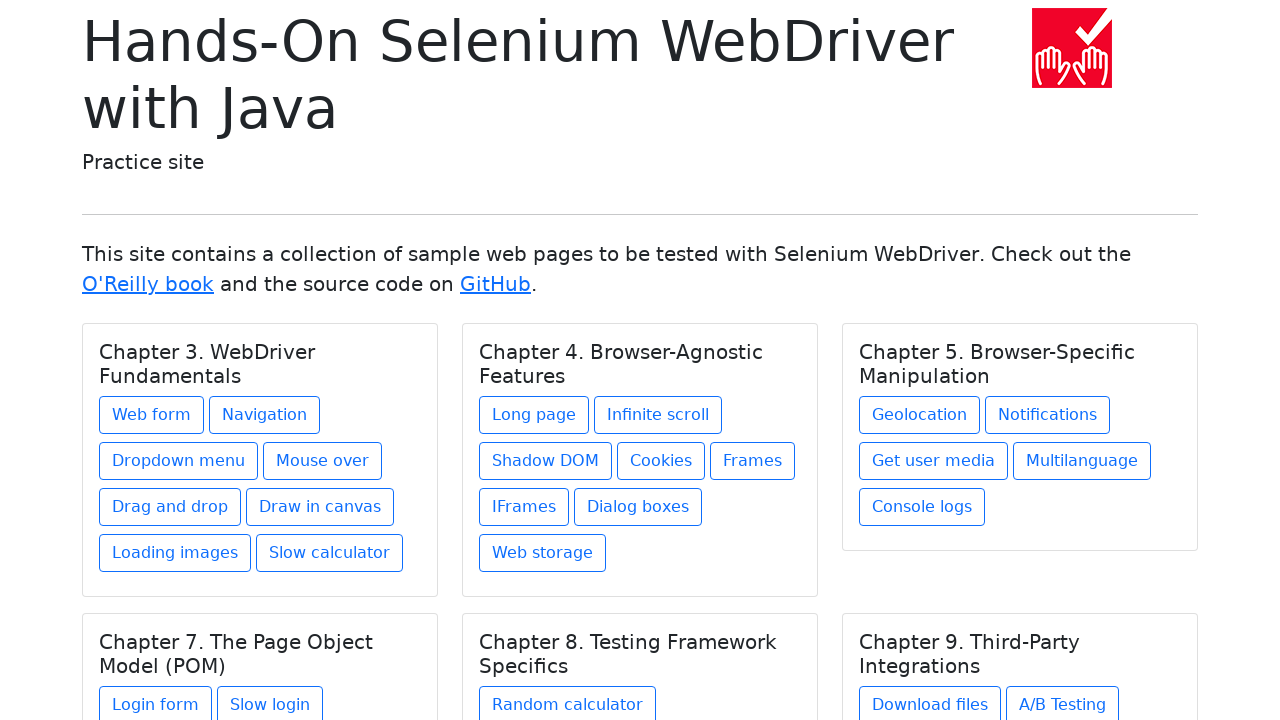

Navigated to homepage
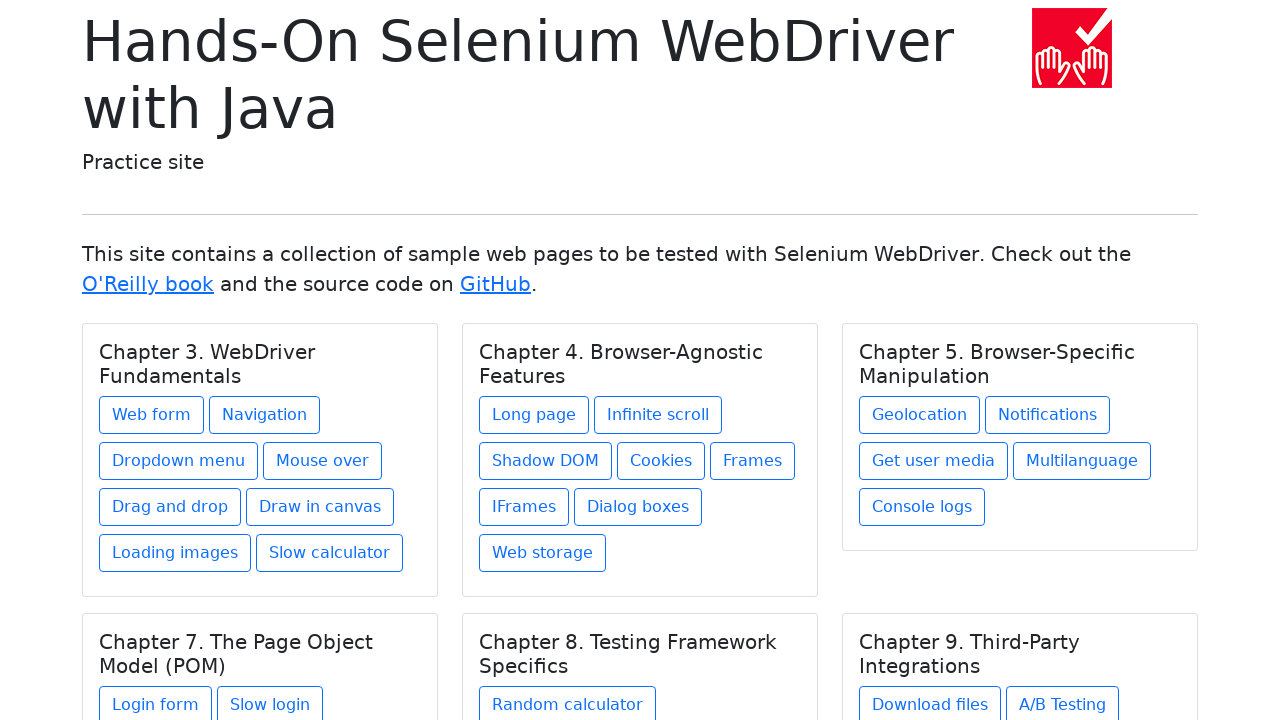

Clicked on the Web Form button at (152, 415) on div.card-body a.btn
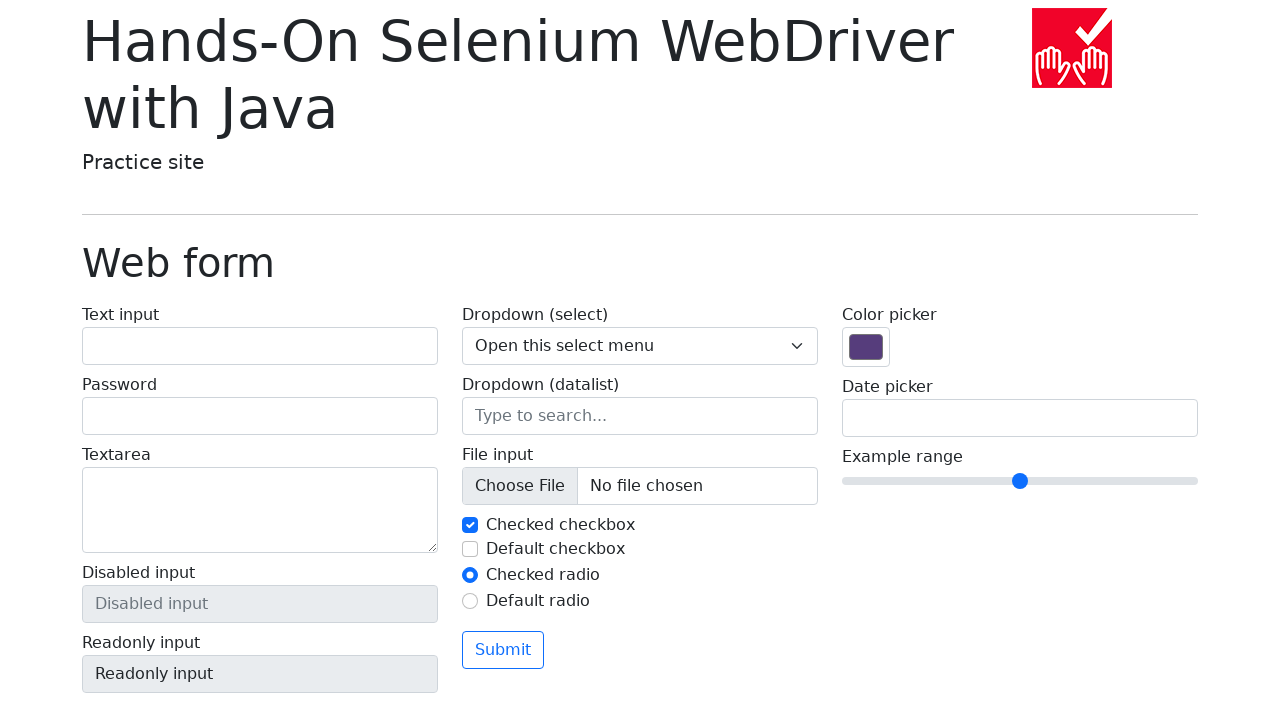

Web form heading element loaded
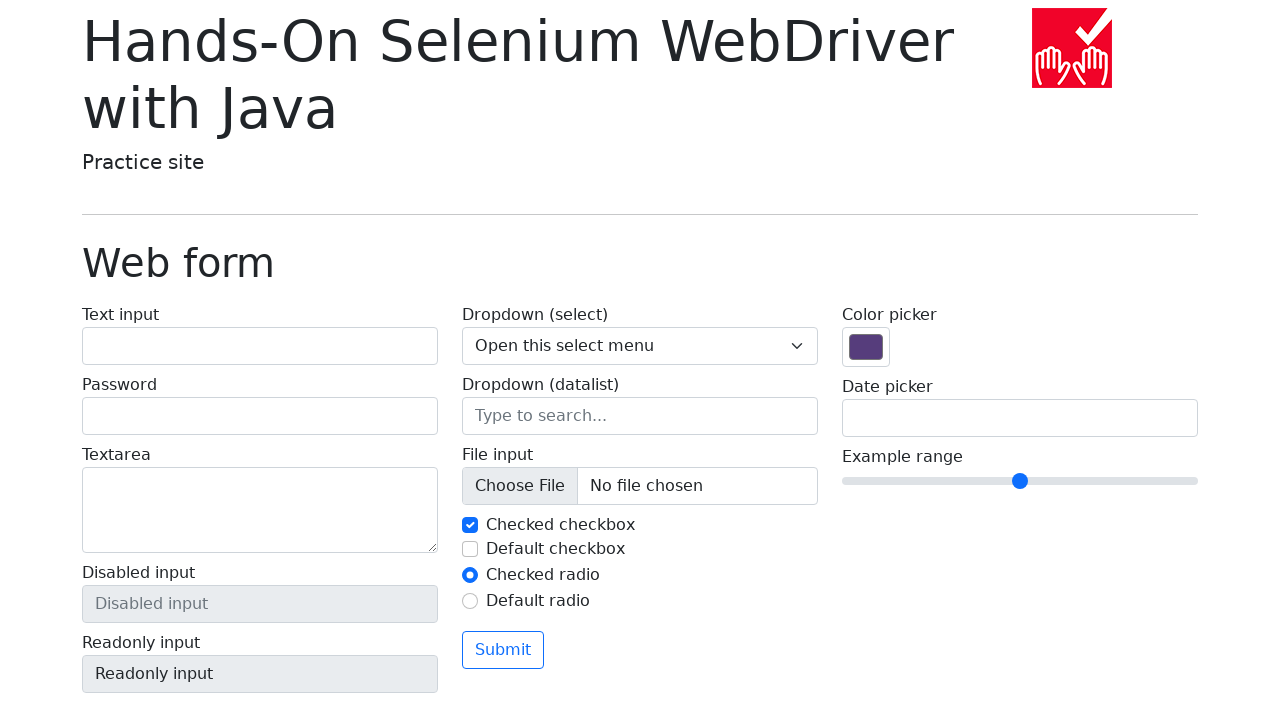

Verified that heading contains 'Web form'
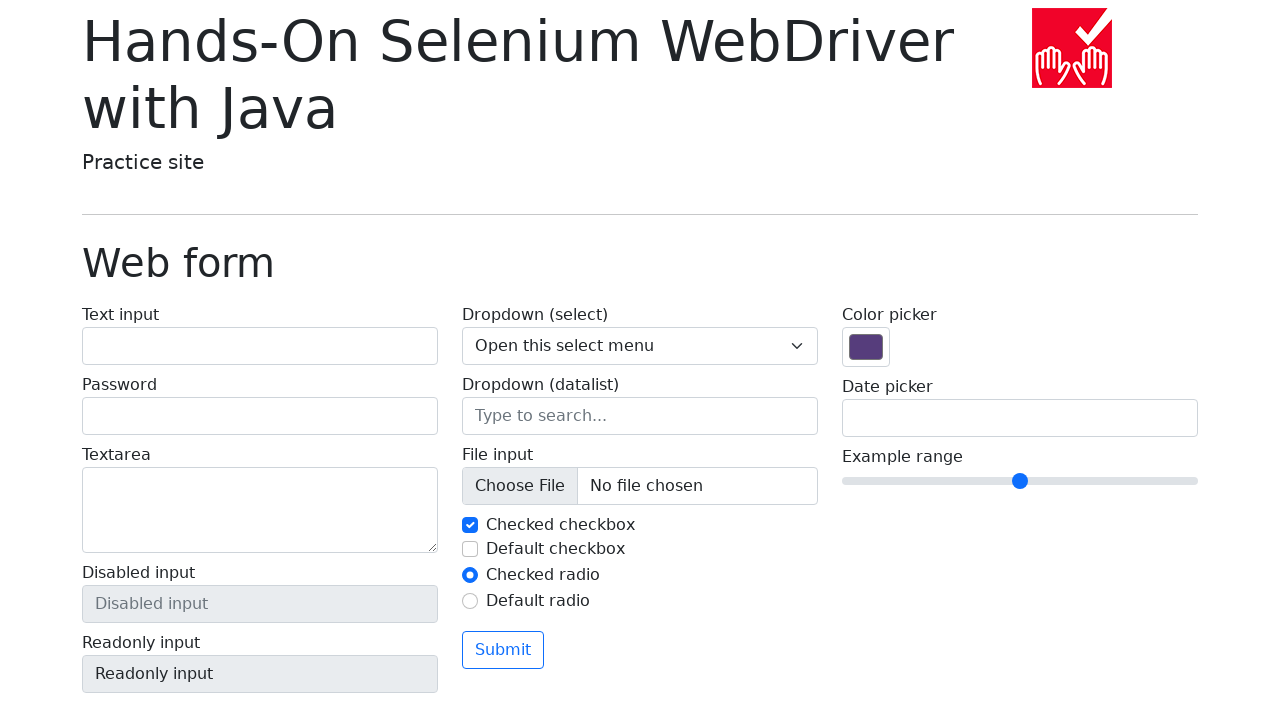

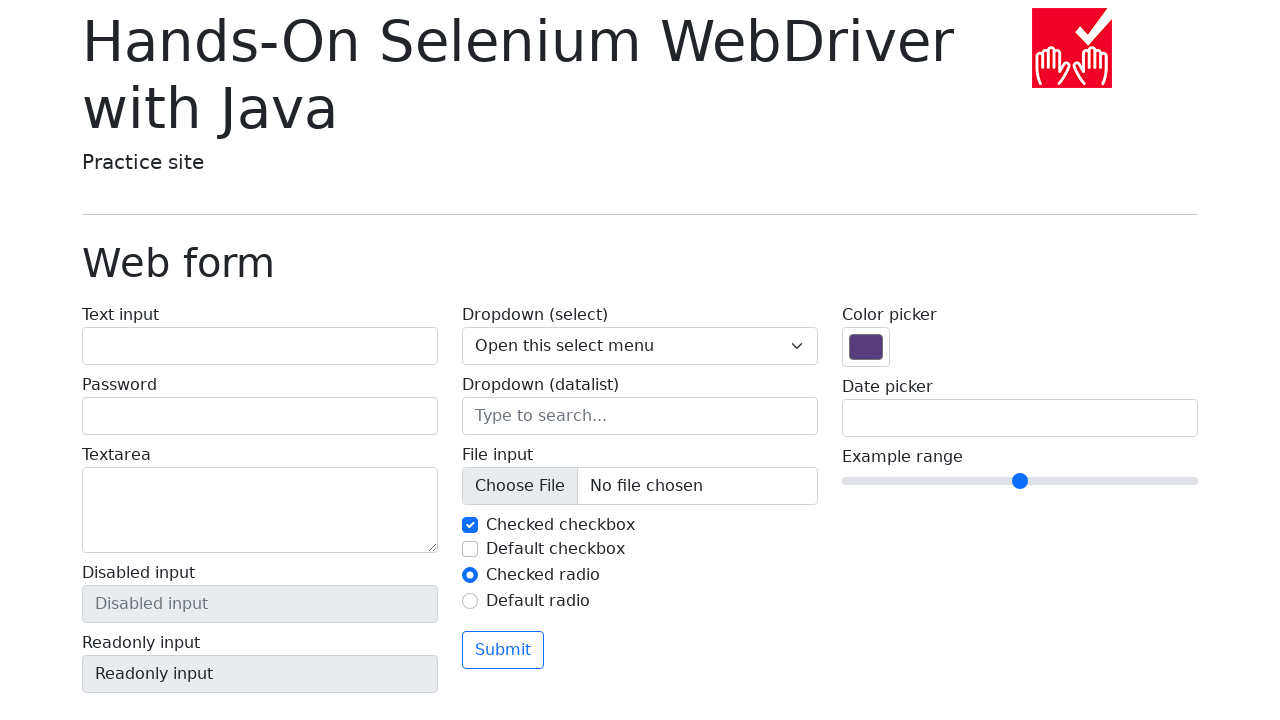